Tests opening a new browser tab, switching to it, and navigating to a different URL in the new tab. Verifies that two window handles exist after opening the new tab.

Starting URL: https://the-internet.herokuapp.com/windows

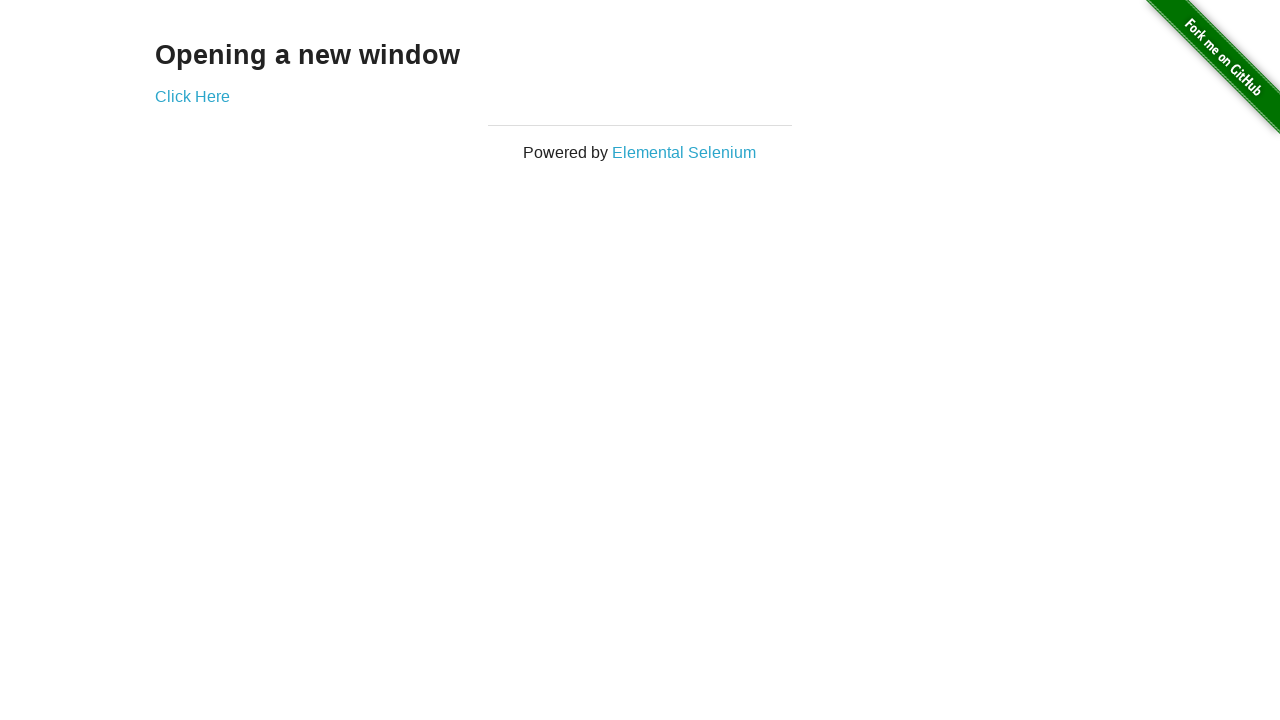

Opened a new browser tab
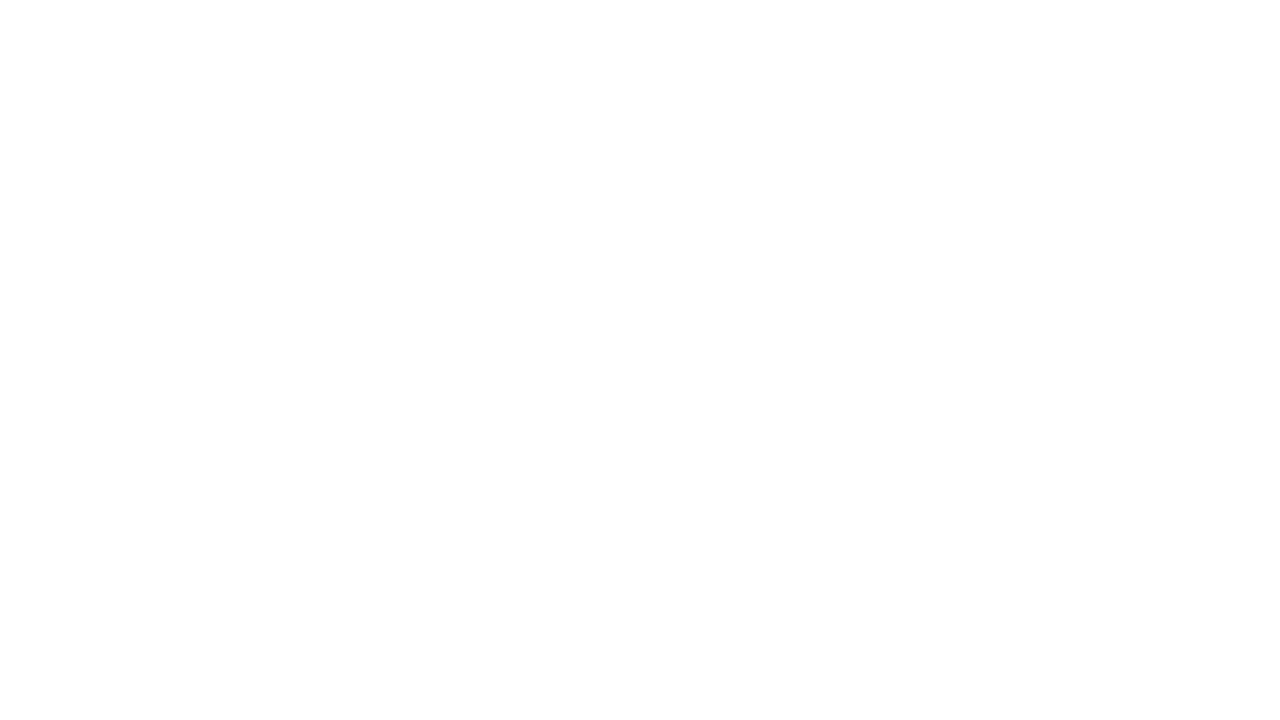

Navigated to https://the-internet.herokuapp.com/typos in the new tab
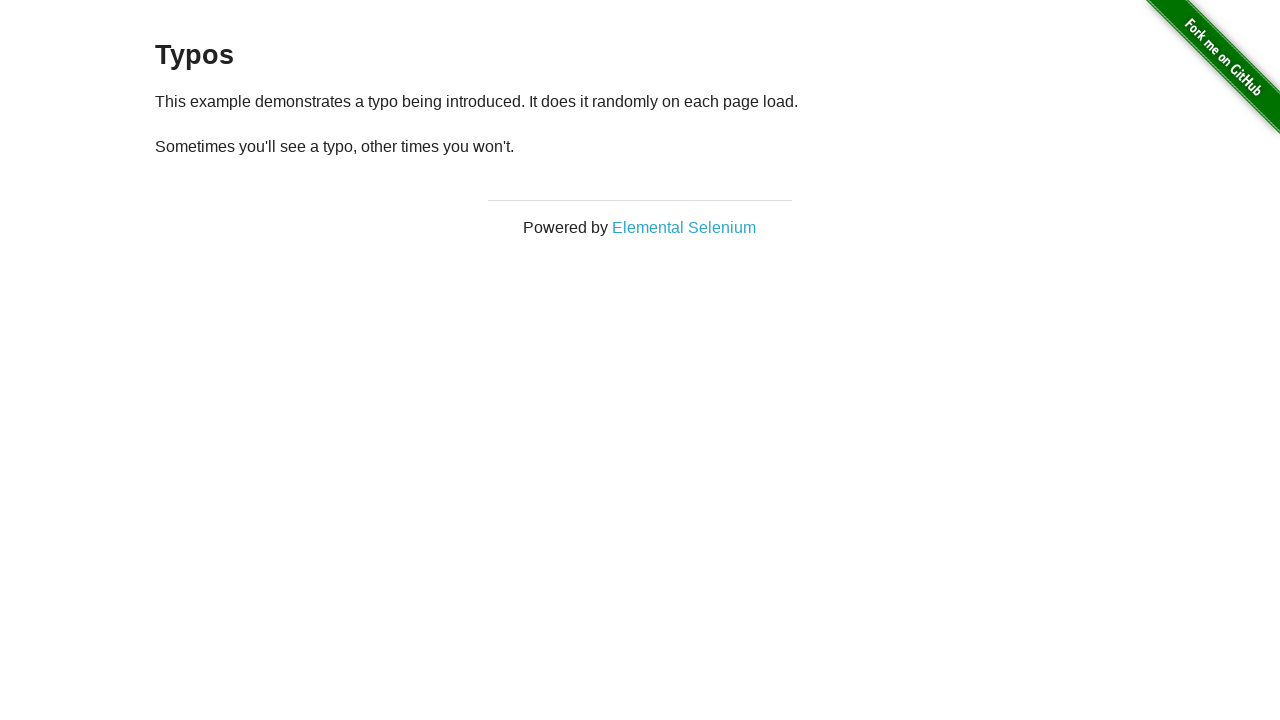

Verified that two window handles exist after opening the new tab
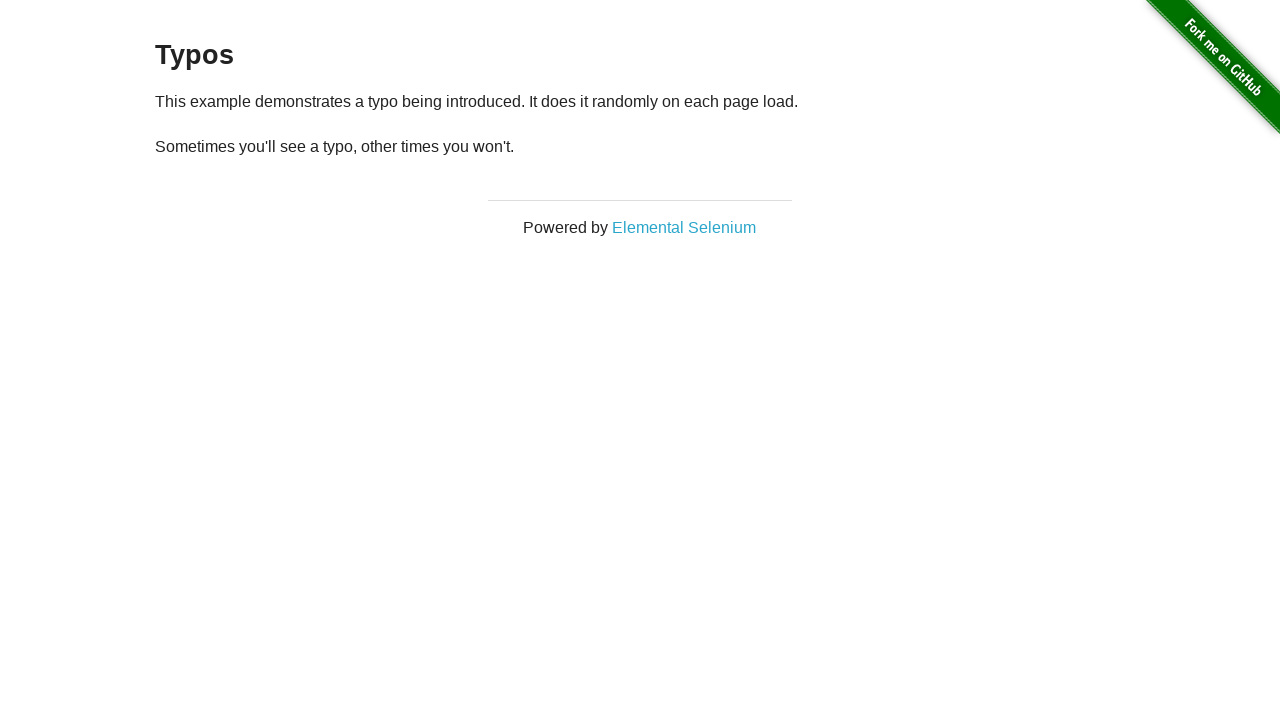

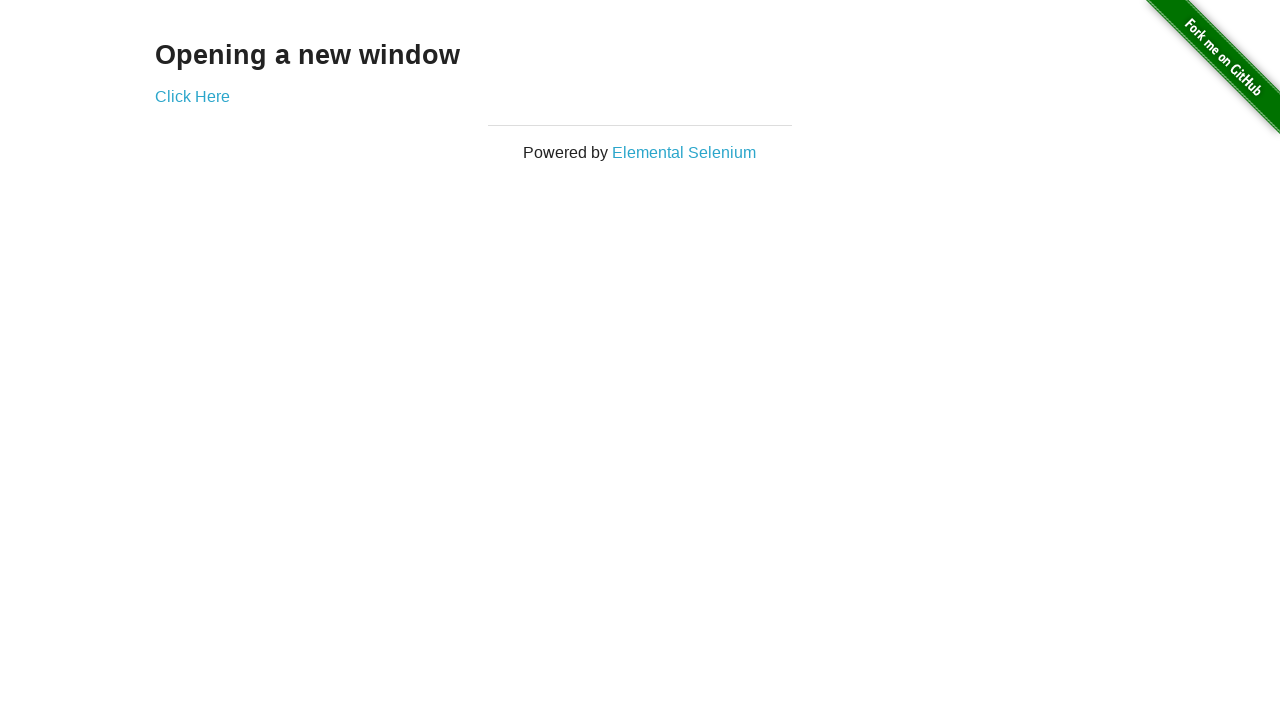